Tests navigation menu functionality by clicking on a Sports dropdown and selecting the Football submenu option

Starting URL: https://www.automationtesting.co.uk/dropdown.html

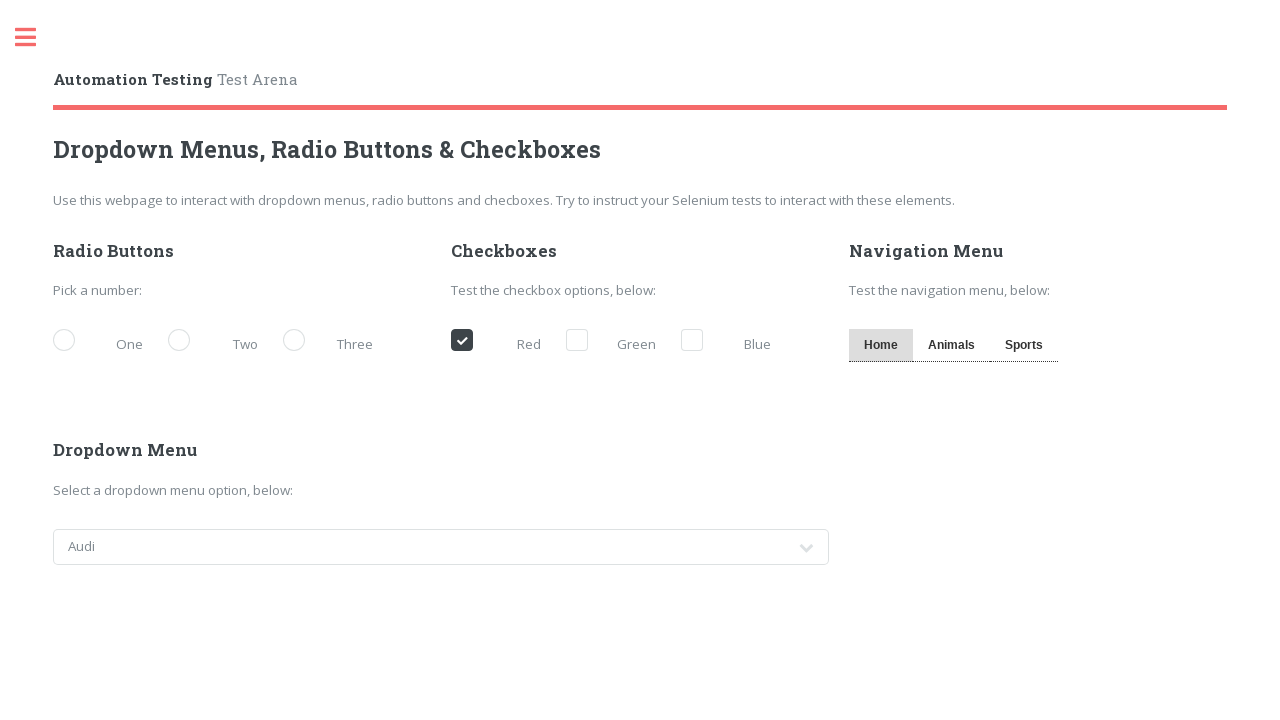

Clicked on Sports dropdown menu at (1024, 345) on text=Sports
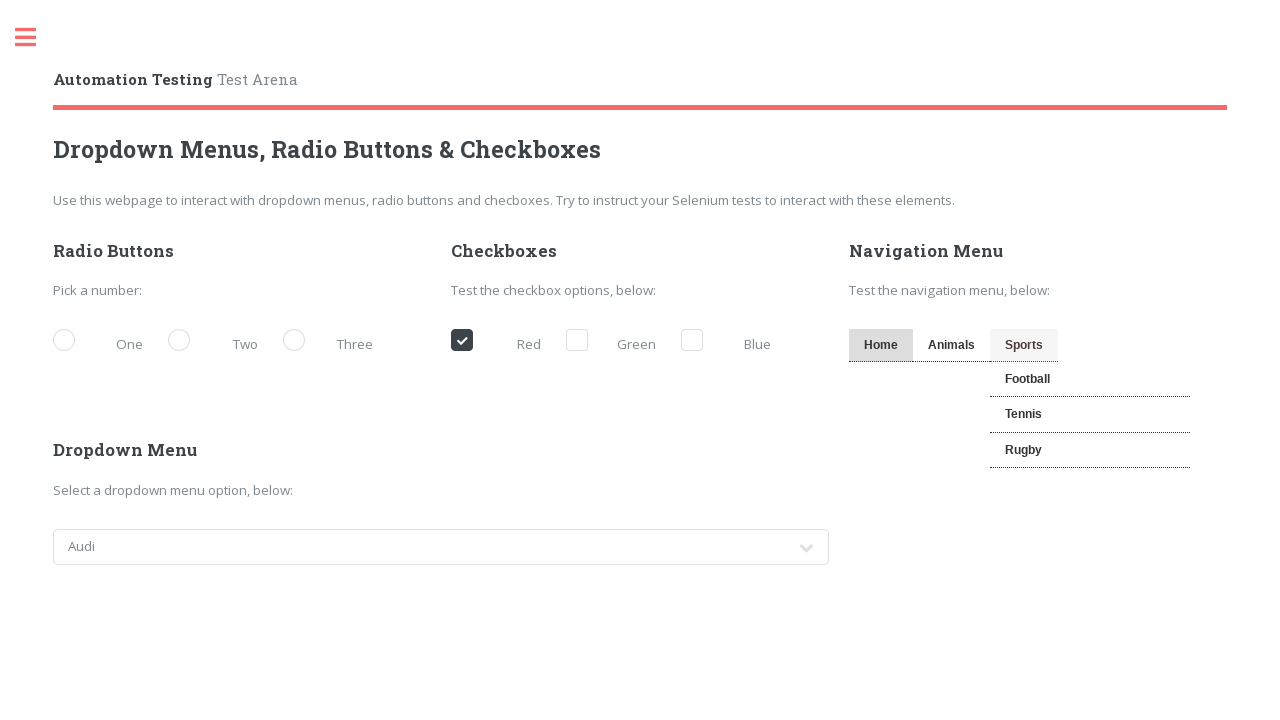

Football submenu option appeared
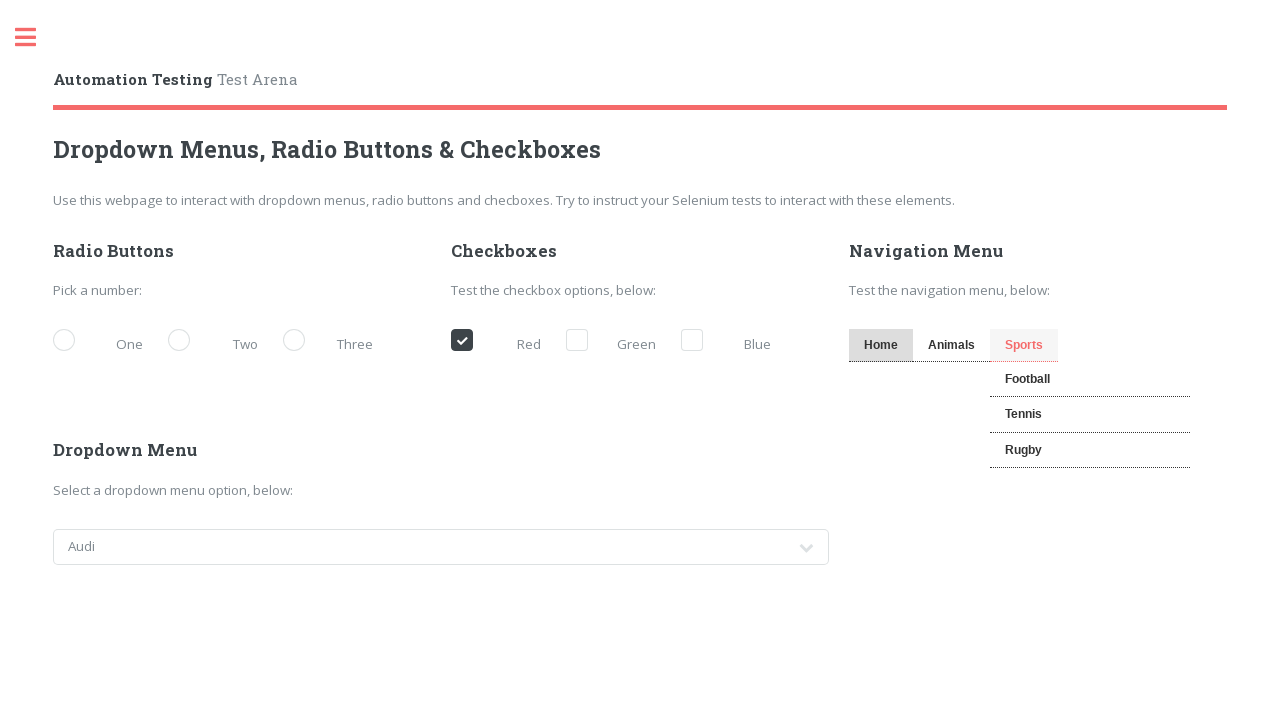

Clicked on Football submenu option at (1090, 380) on text=Football
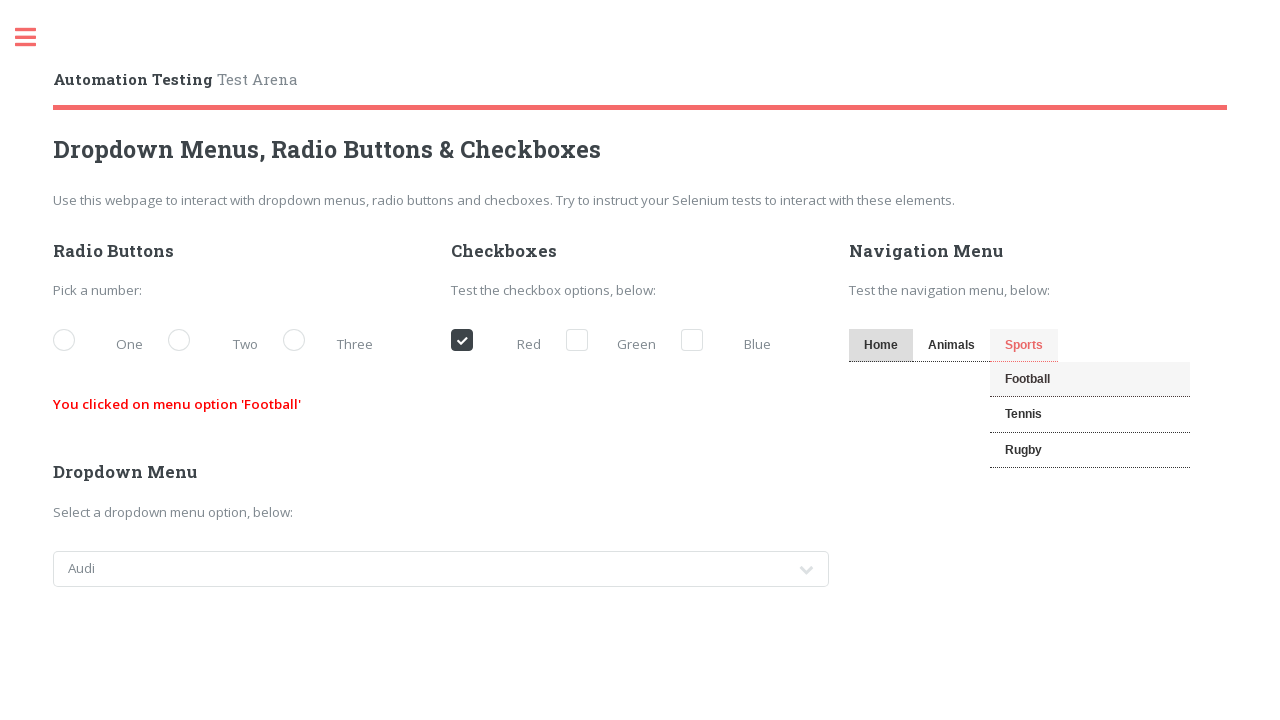

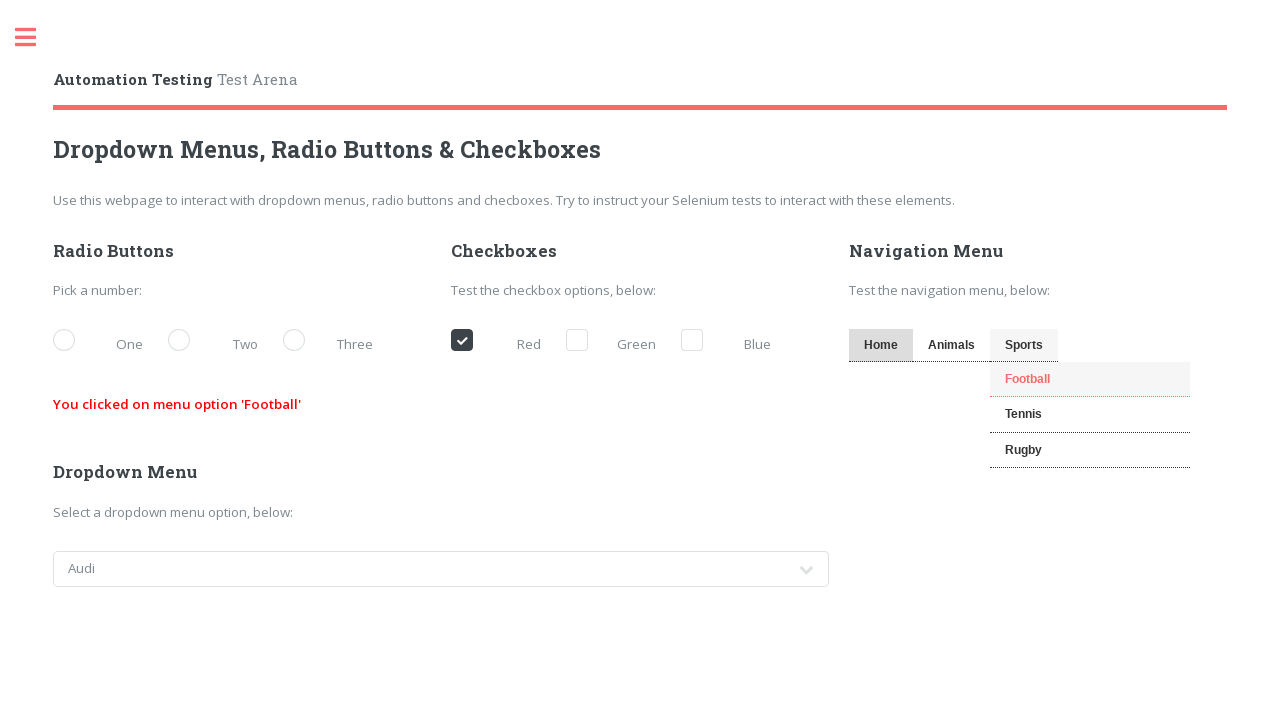